Tests filtering to display all items by clicking the All link after applying other filters

Starting URL: https://demo.playwright.dev/todomvc

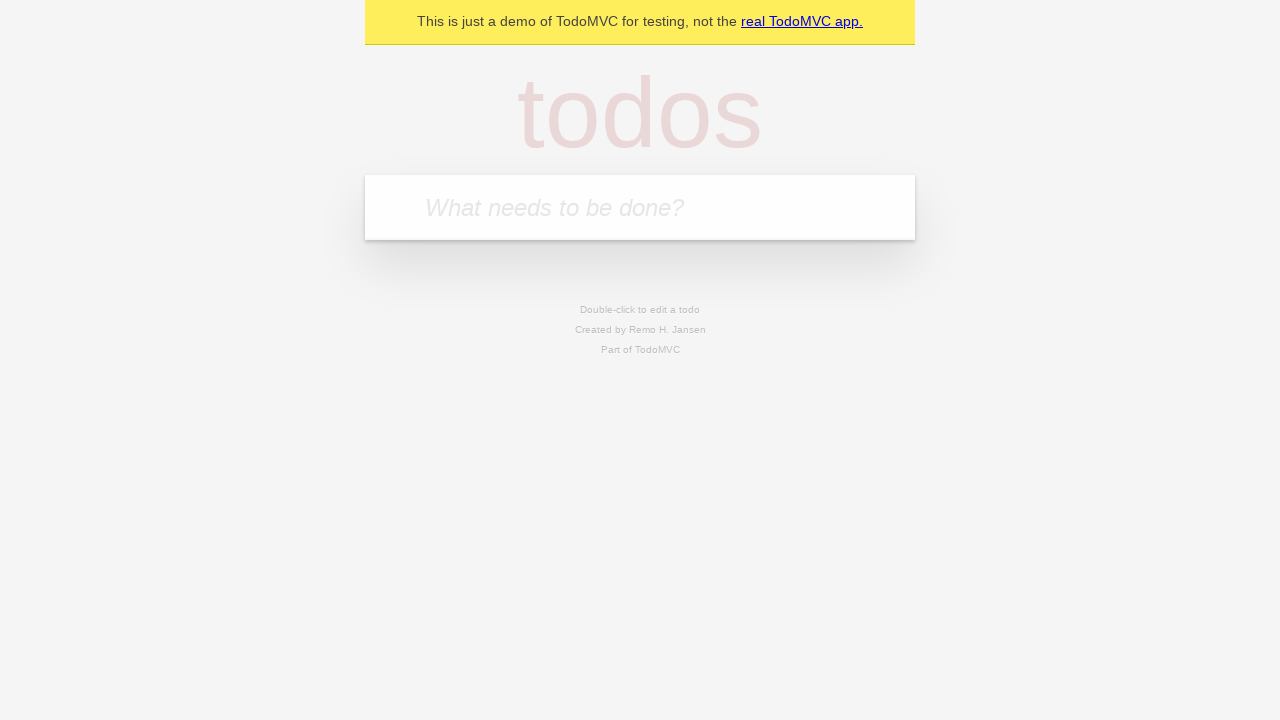

Filled todo input with 'buy some cheese' on internal:attr=[placeholder="What needs to be done?"i]
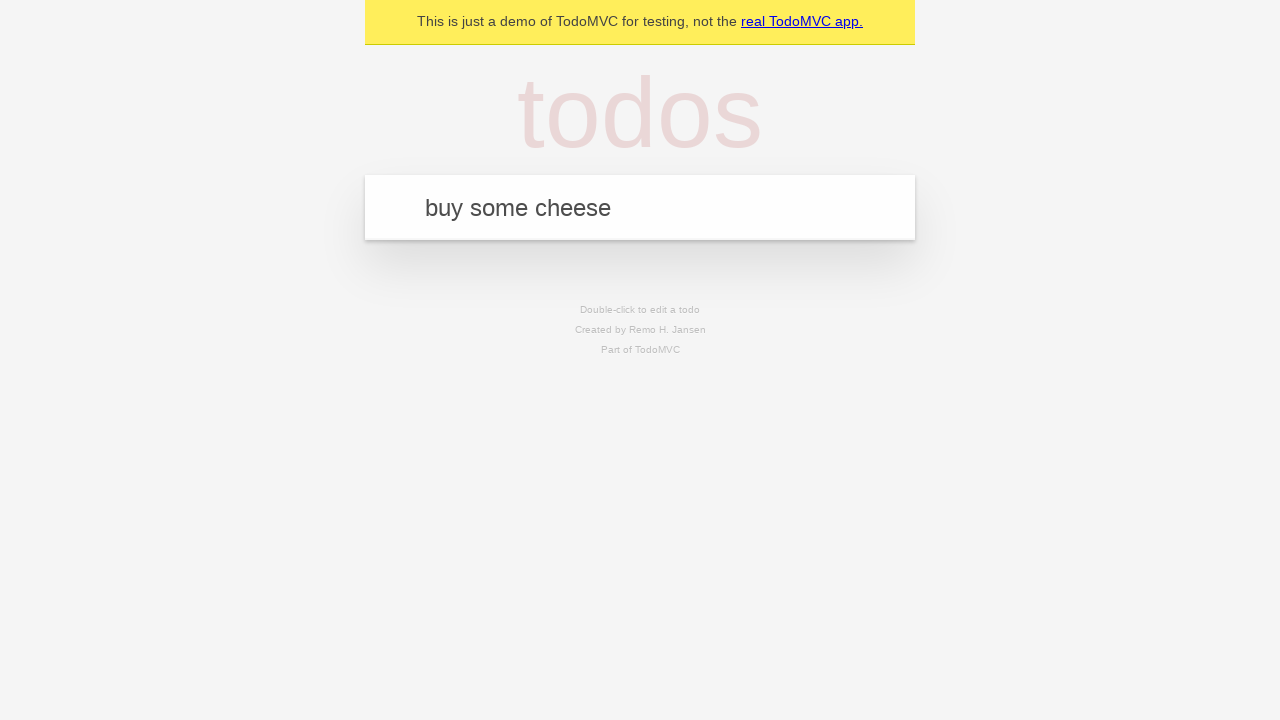

Pressed Enter to add first todo on internal:attr=[placeholder="What needs to be done?"i]
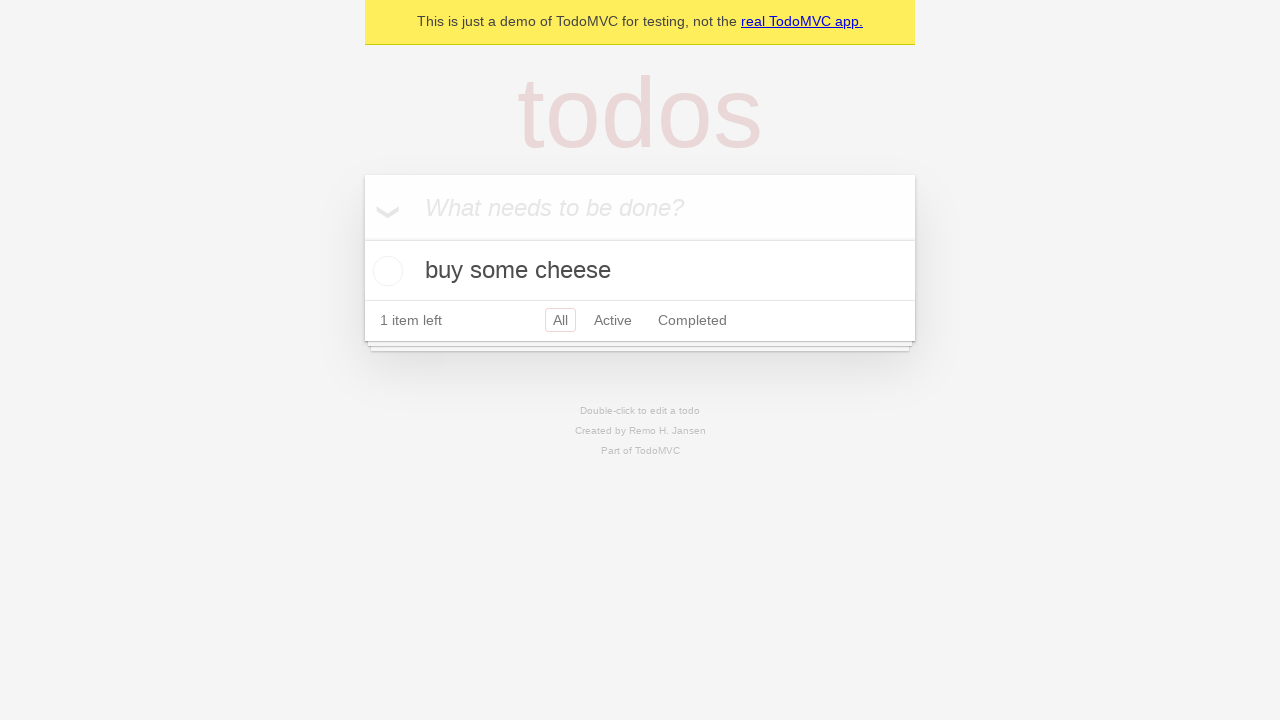

Filled todo input with 'feed the cat' on internal:attr=[placeholder="What needs to be done?"i]
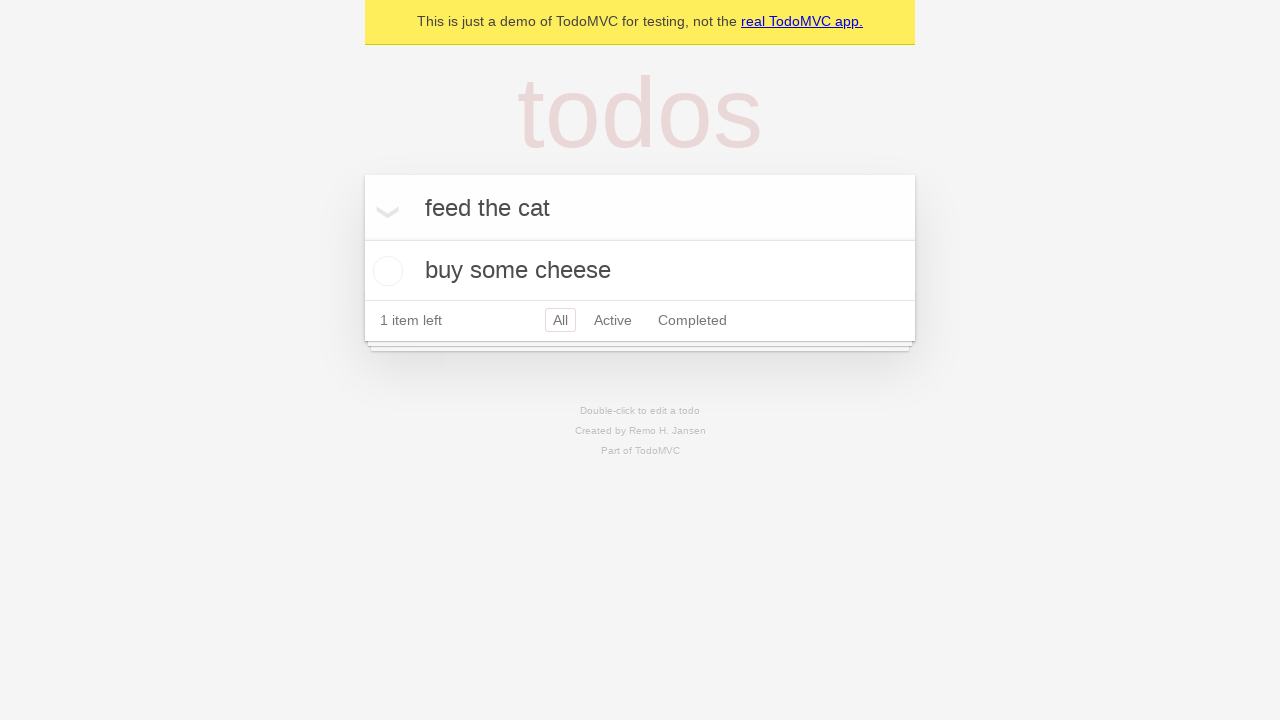

Pressed Enter to add second todo on internal:attr=[placeholder="What needs to be done?"i]
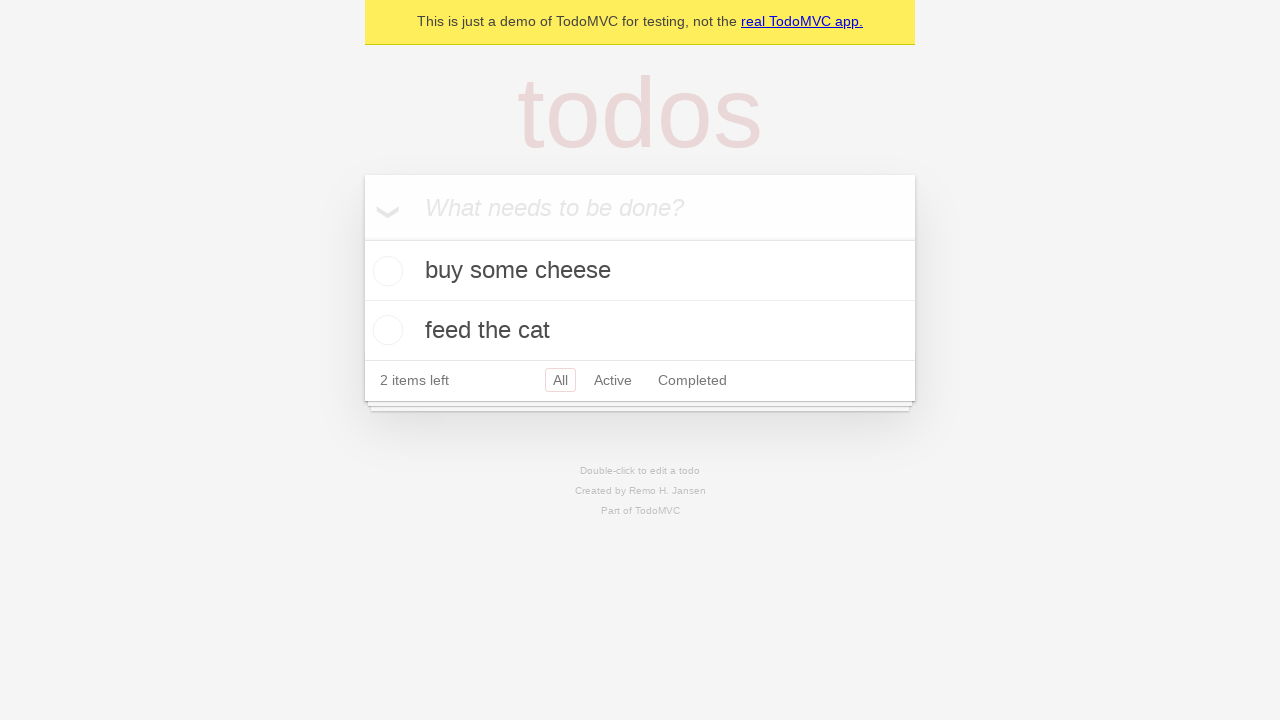

Filled todo input with 'book a doctors appointment' on internal:attr=[placeholder="What needs to be done?"i]
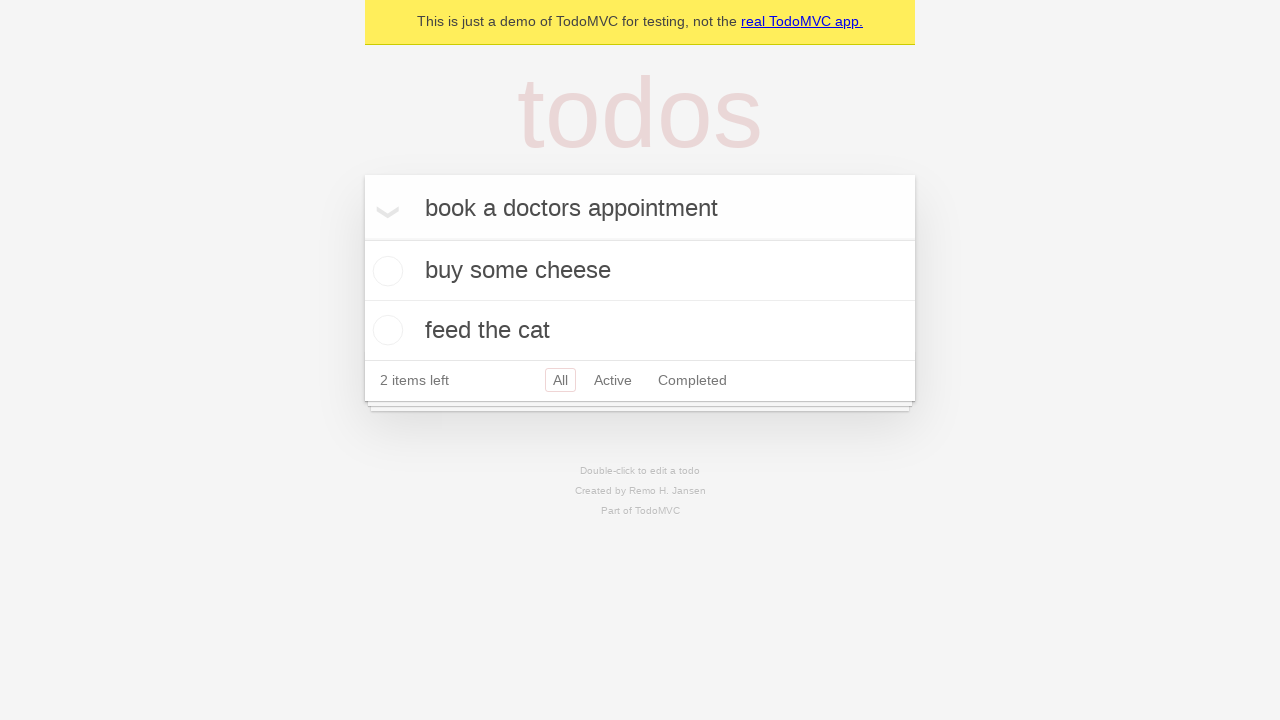

Pressed Enter to add third todo on internal:attr=[placeholder="What needs to be done?"i]
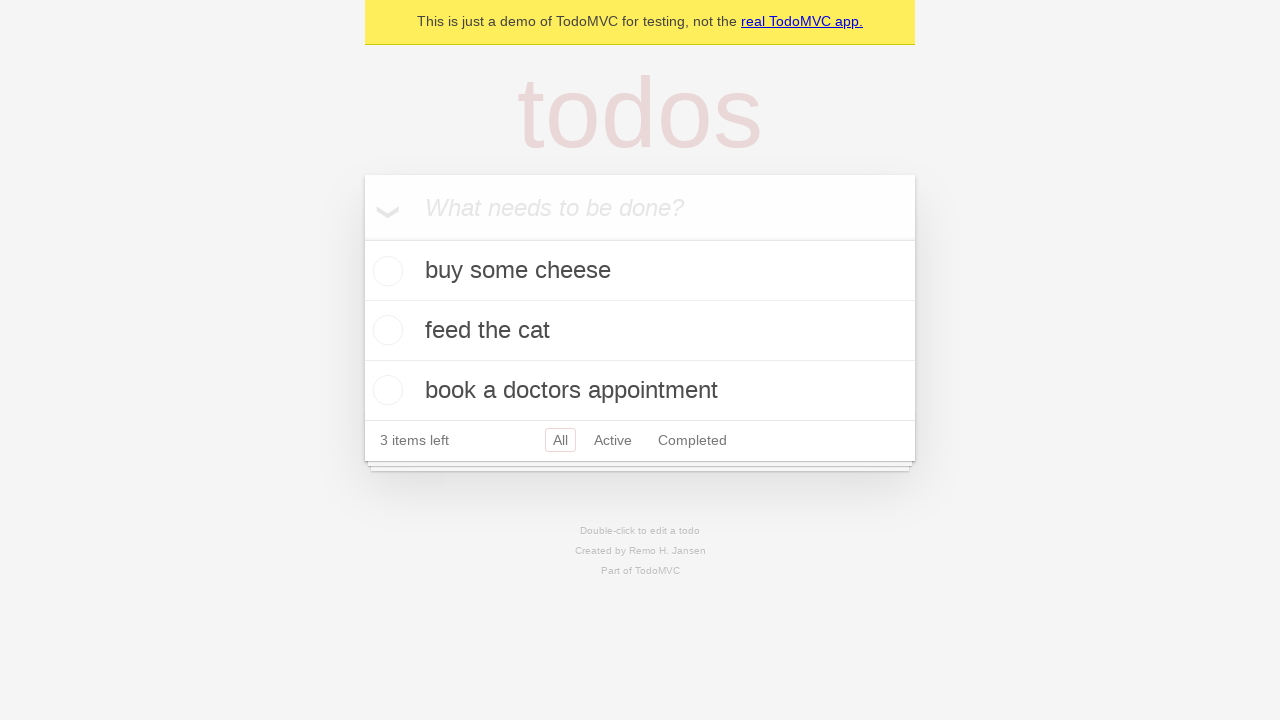

Checked the second todo item at (385, 330) on [data-testid='todo-item'] >> nth=1 >> internal:role=checkbox
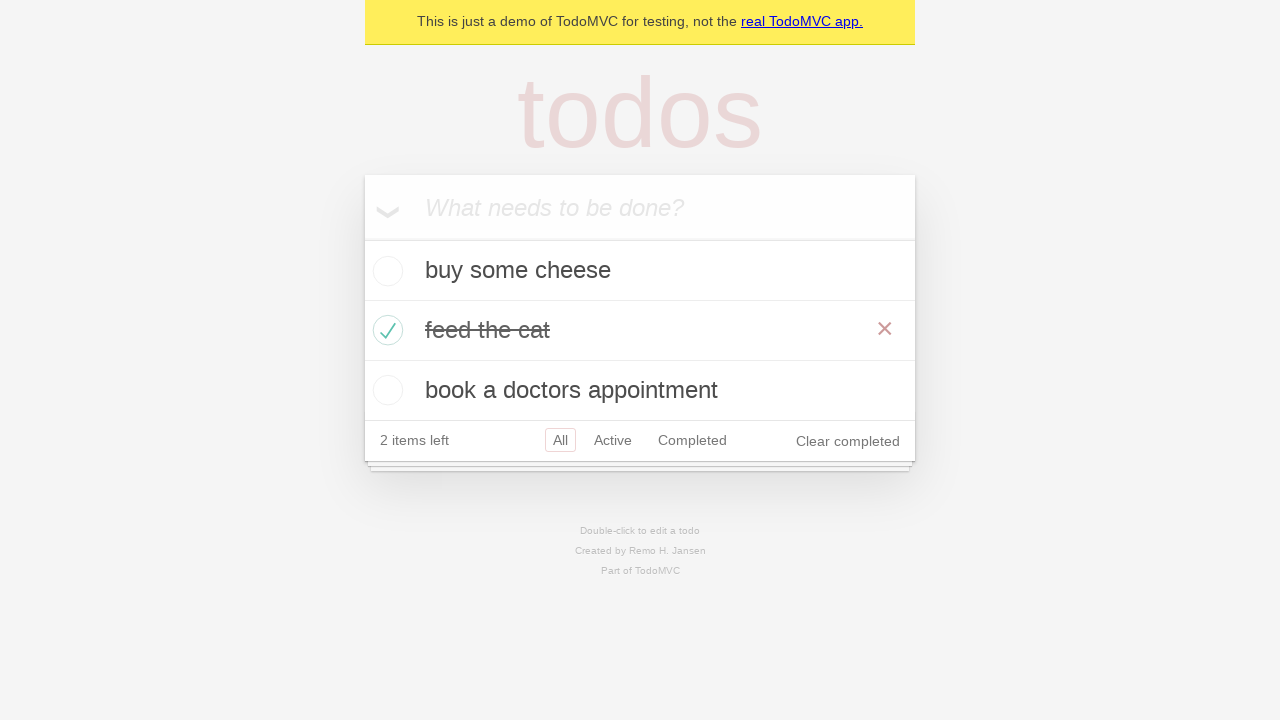

Clicked 'Active' filter link at (613, 440) on internal:role=link[name="Active"i]
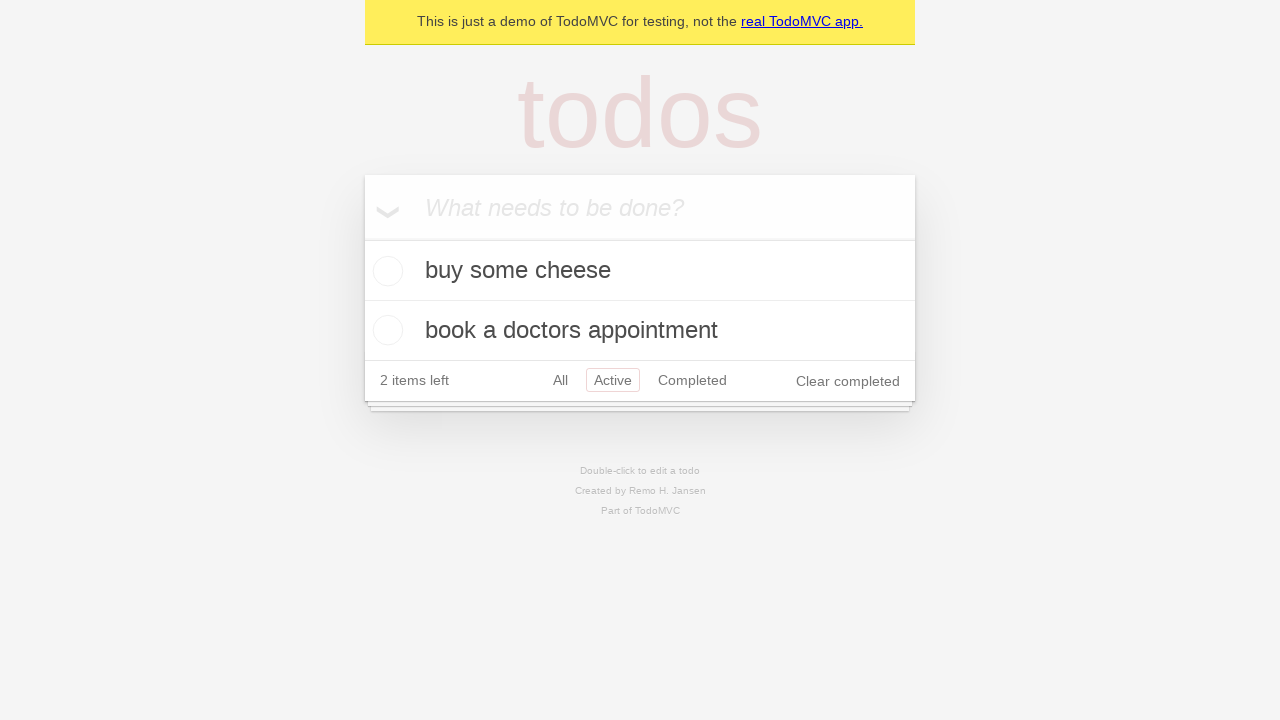

Clicked 'Completed' filter link at (692, 380) on internal:role=link[name="Completed"i]
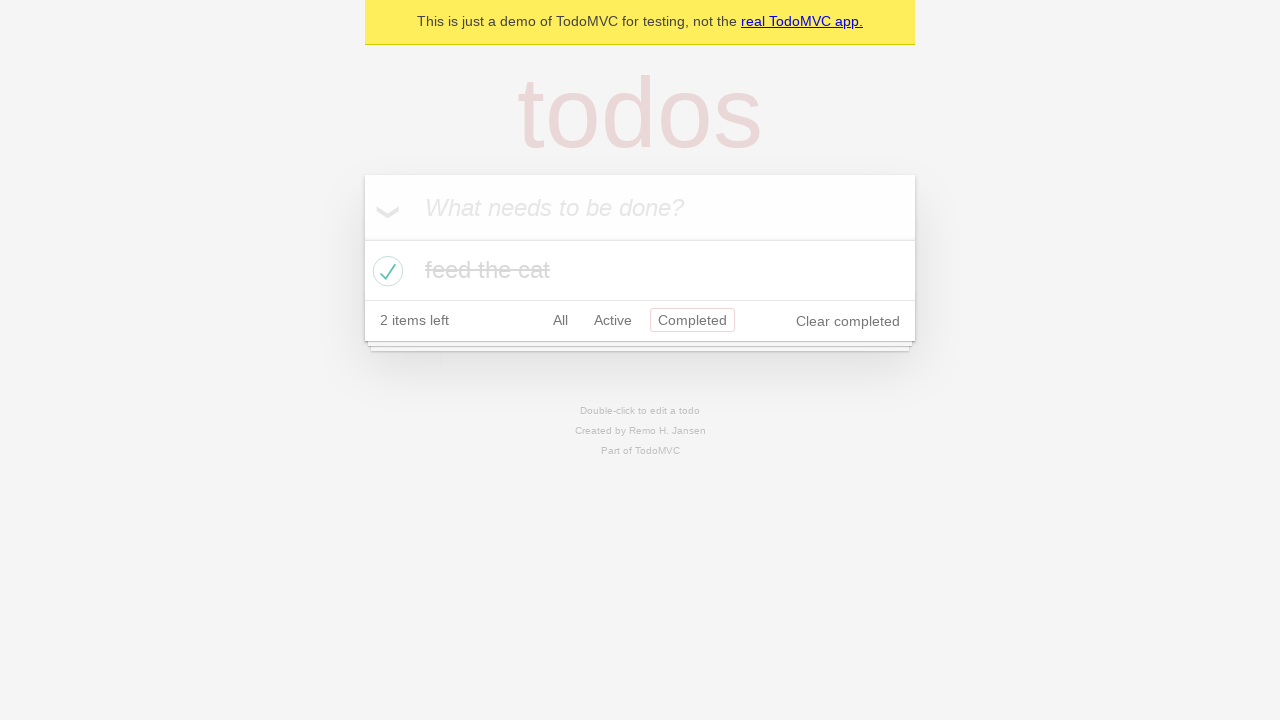

Clicked 'All' filter link to display all items at (560, 320) on internal:role=link[name="All"i]
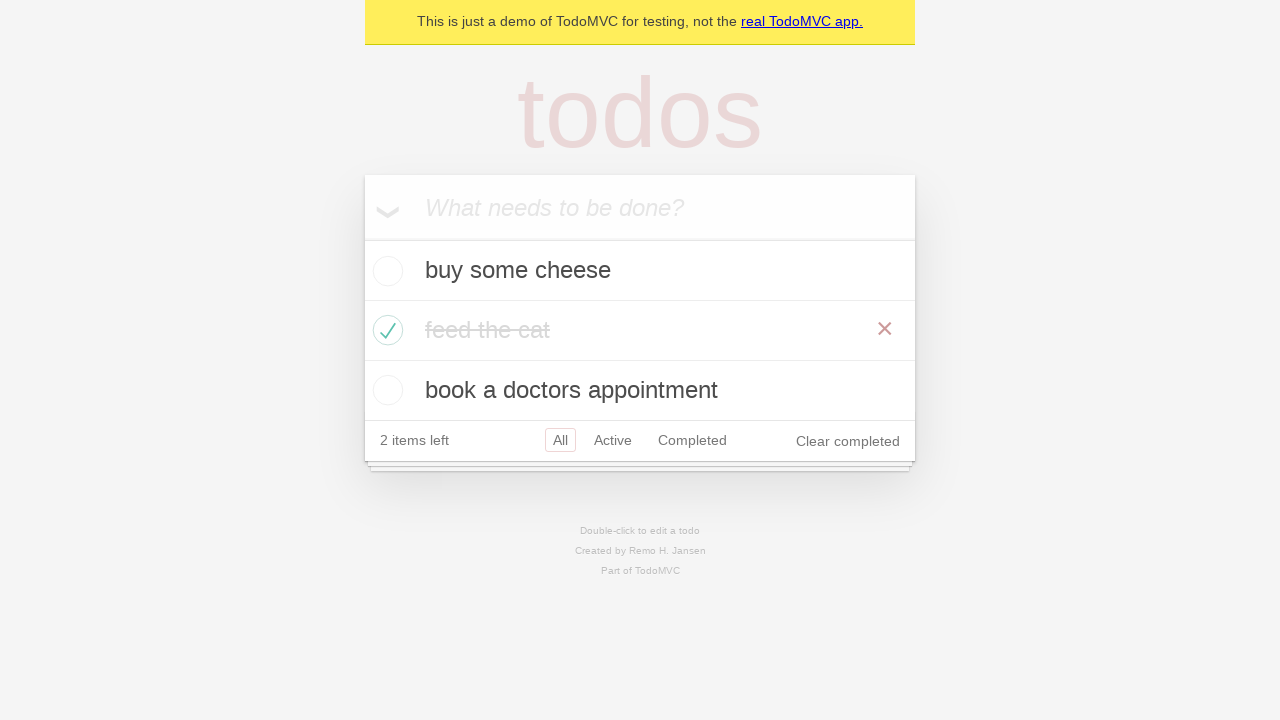

Waited for all 3 todo items to be displayed
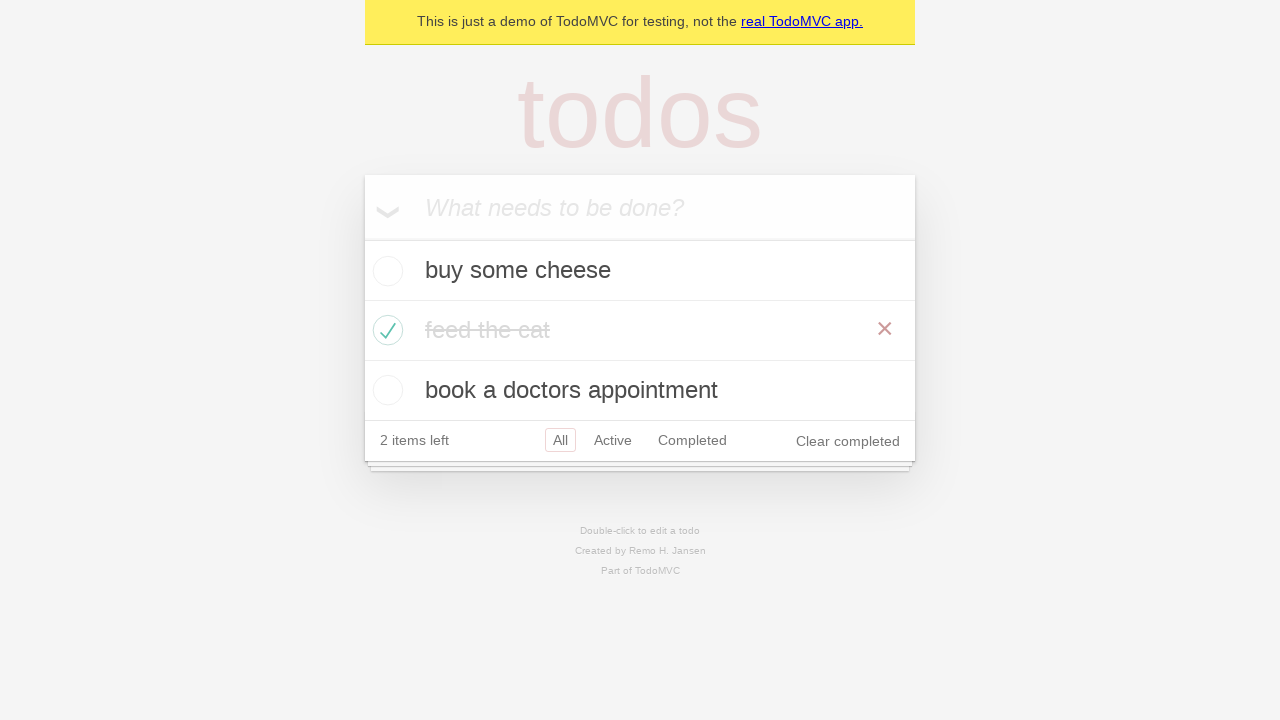

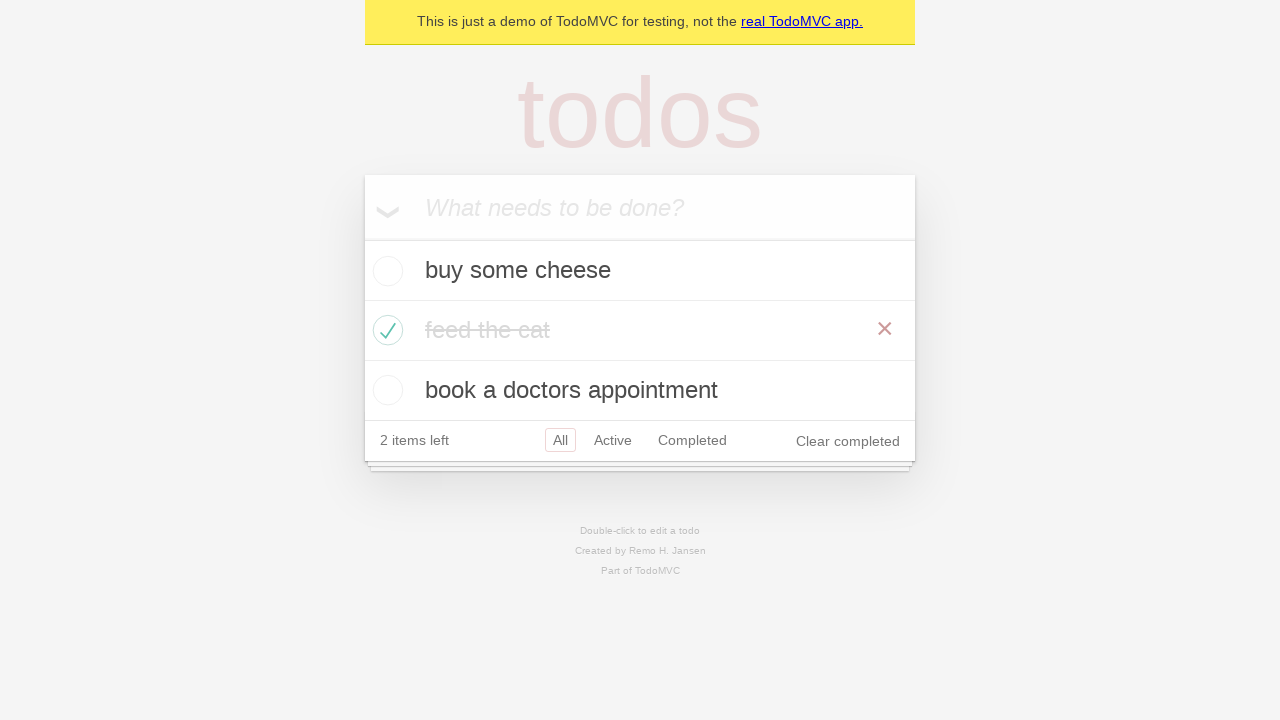